Tests window switching functionality by clicking a link that opens a new window, switching to the new window to verify its content, and then switching back to the original window to verify it's still accessible.

Starting URL: https://the-internet.herokuapp.com/windows

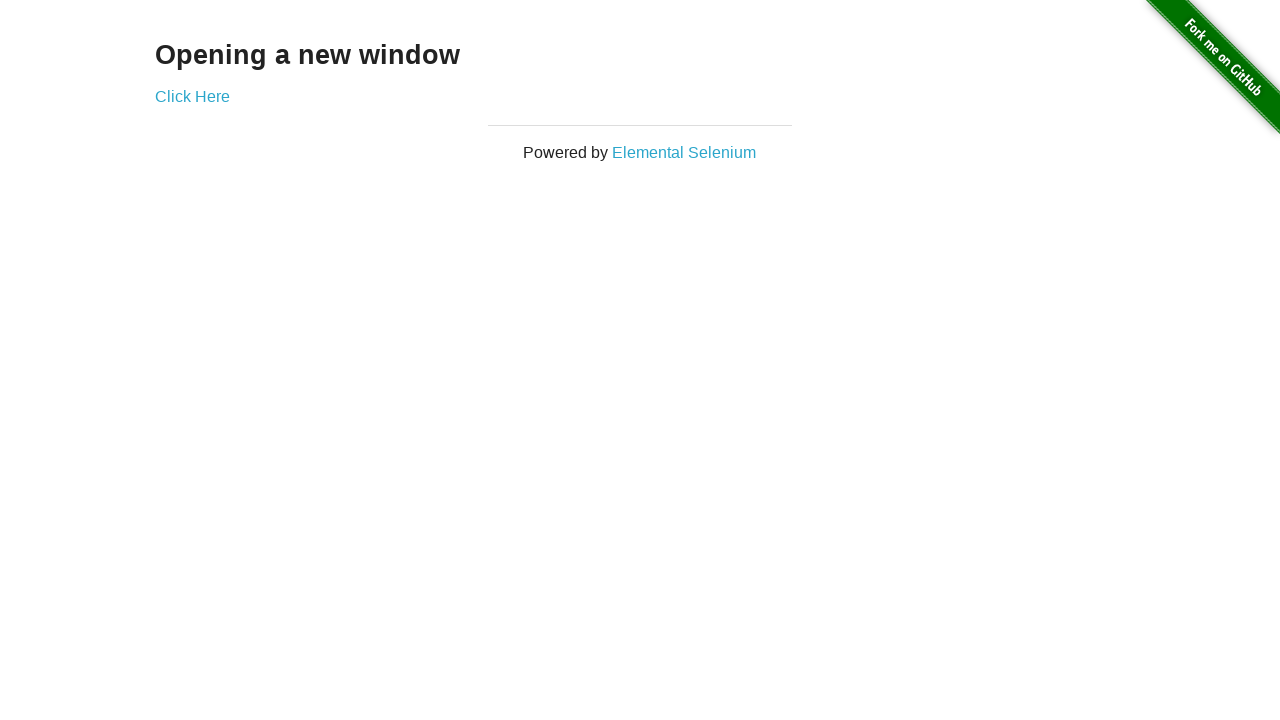

Retrieved heading text from initial page
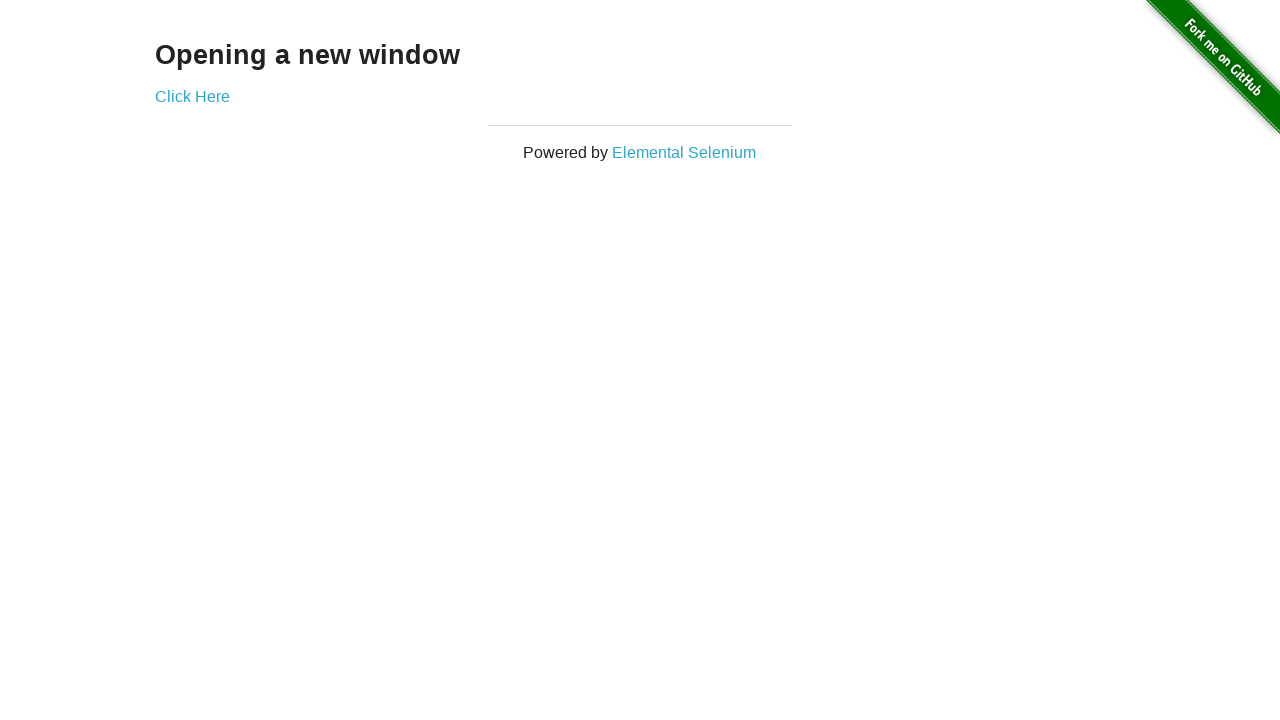

Verified page heading is 'Opening a new window'
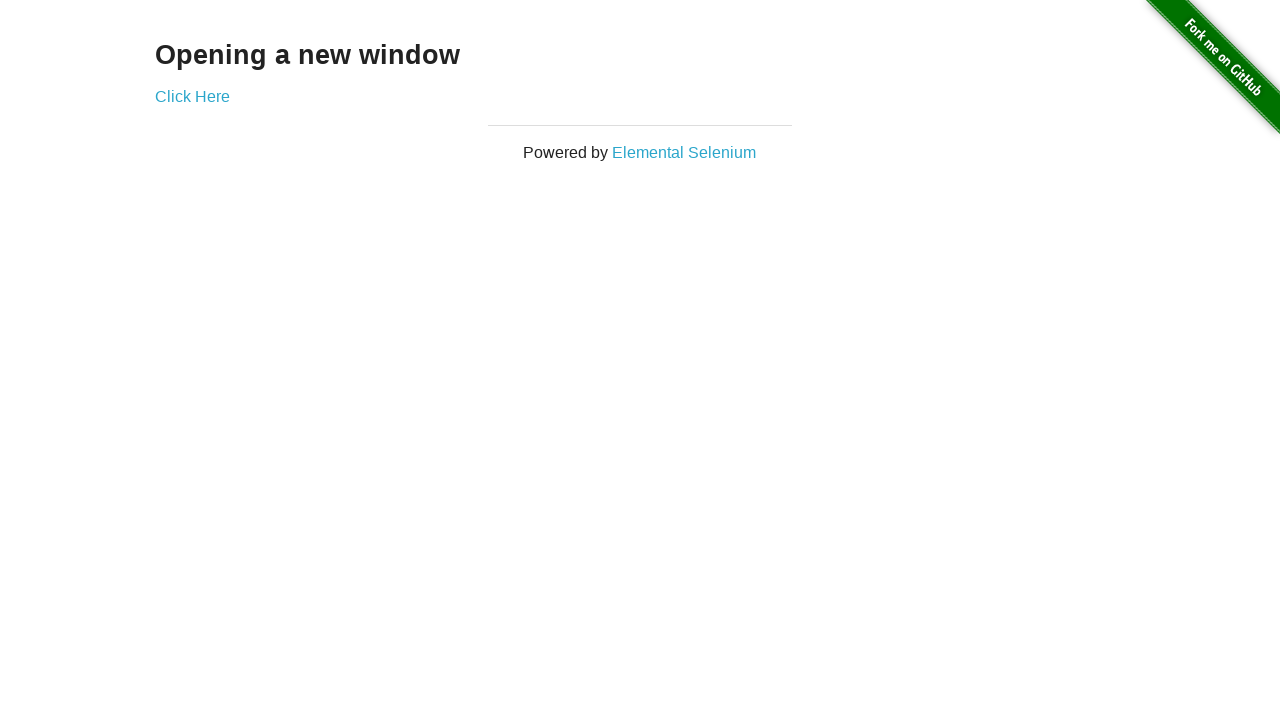

Verified initial page title is 'The Internet'
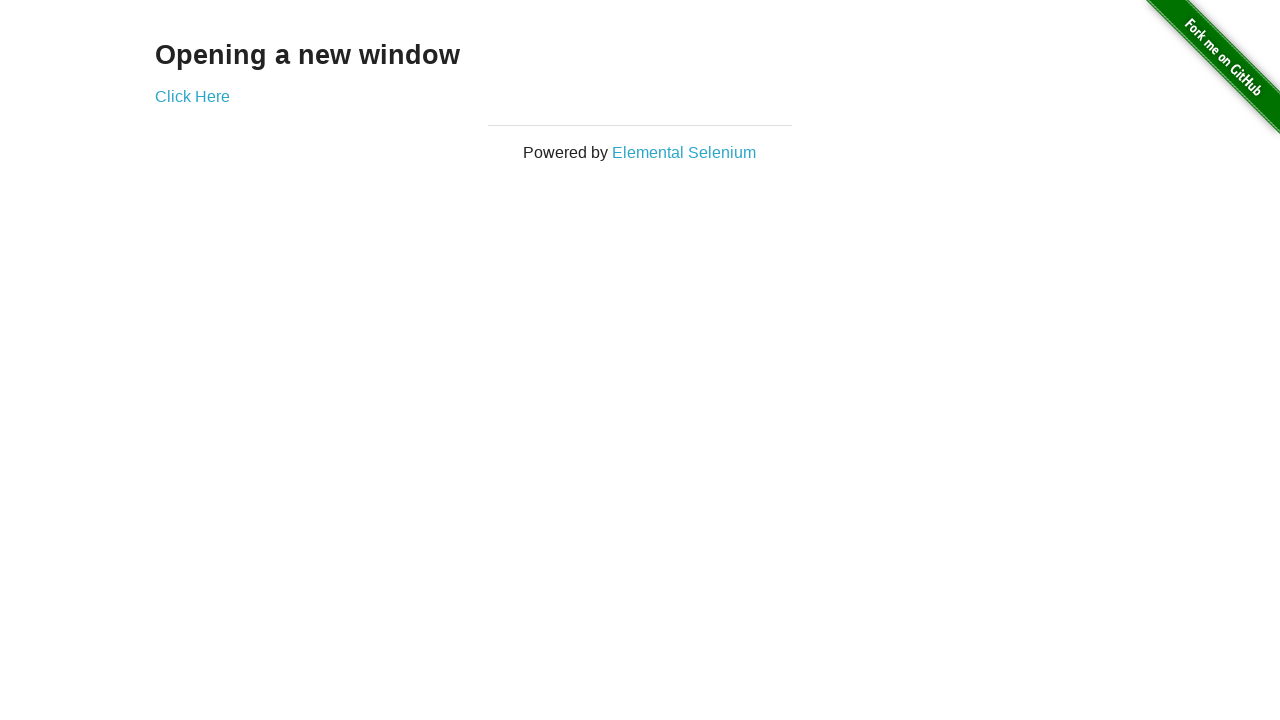

Clicked 'Click Here' link to open new window at (192, 96) on xpath=//*[text()='Click Here']
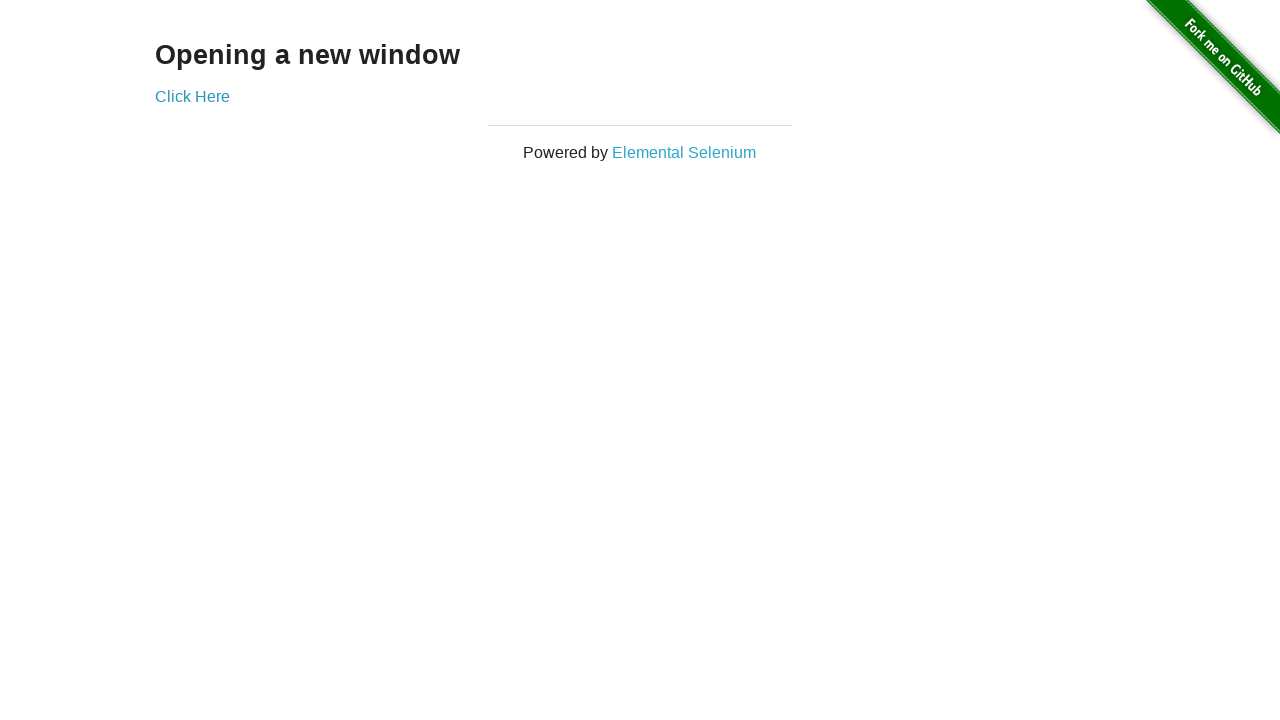

New window object obtained from context
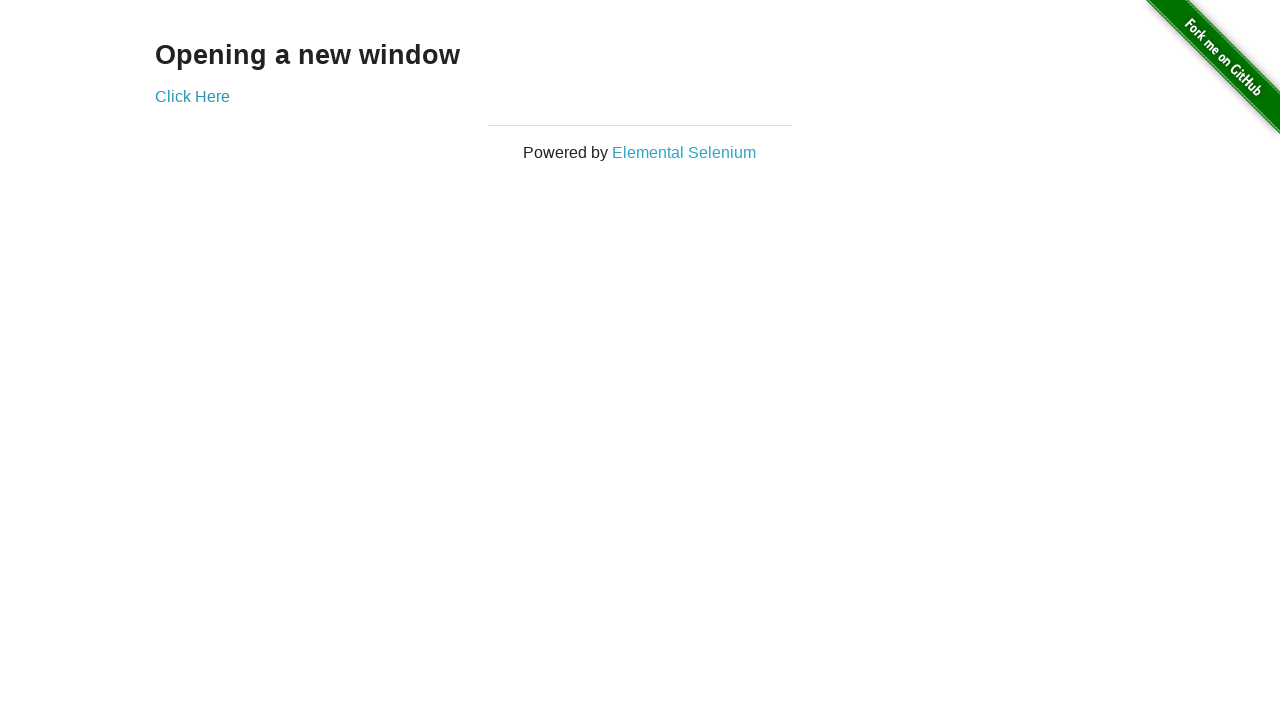

Waited for new window to fully load
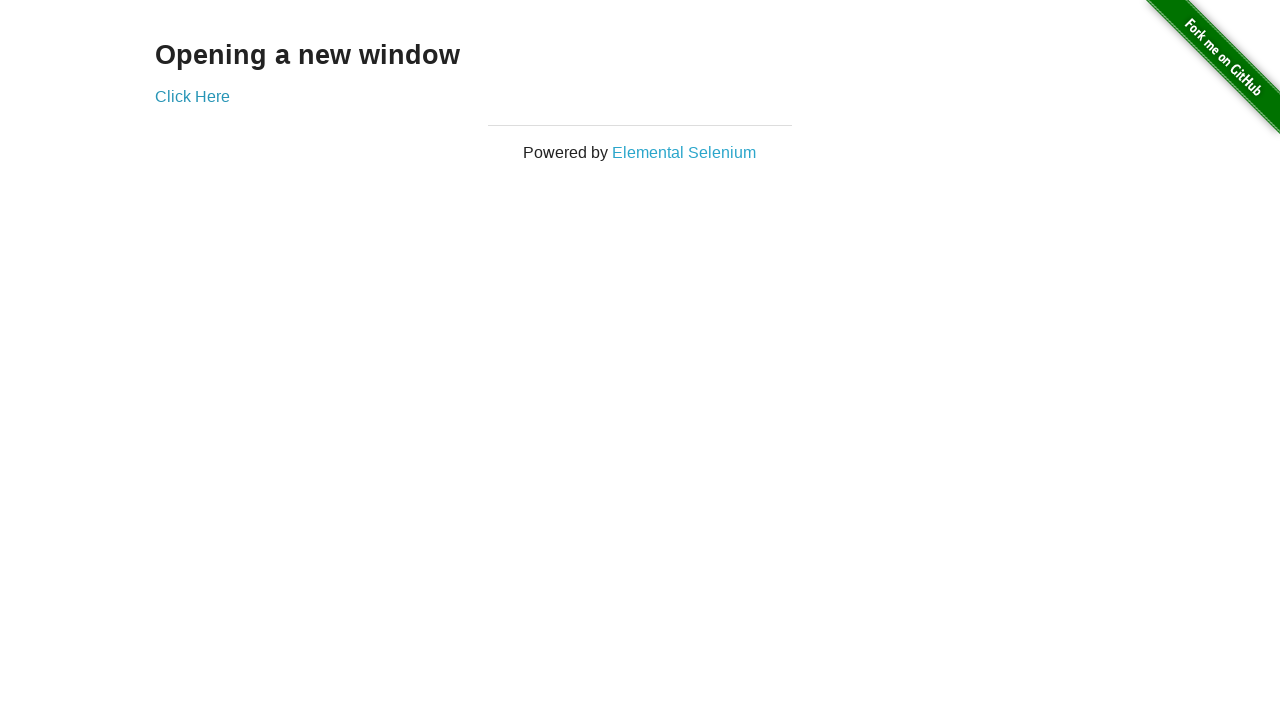

Verified new window title is 'New Window'
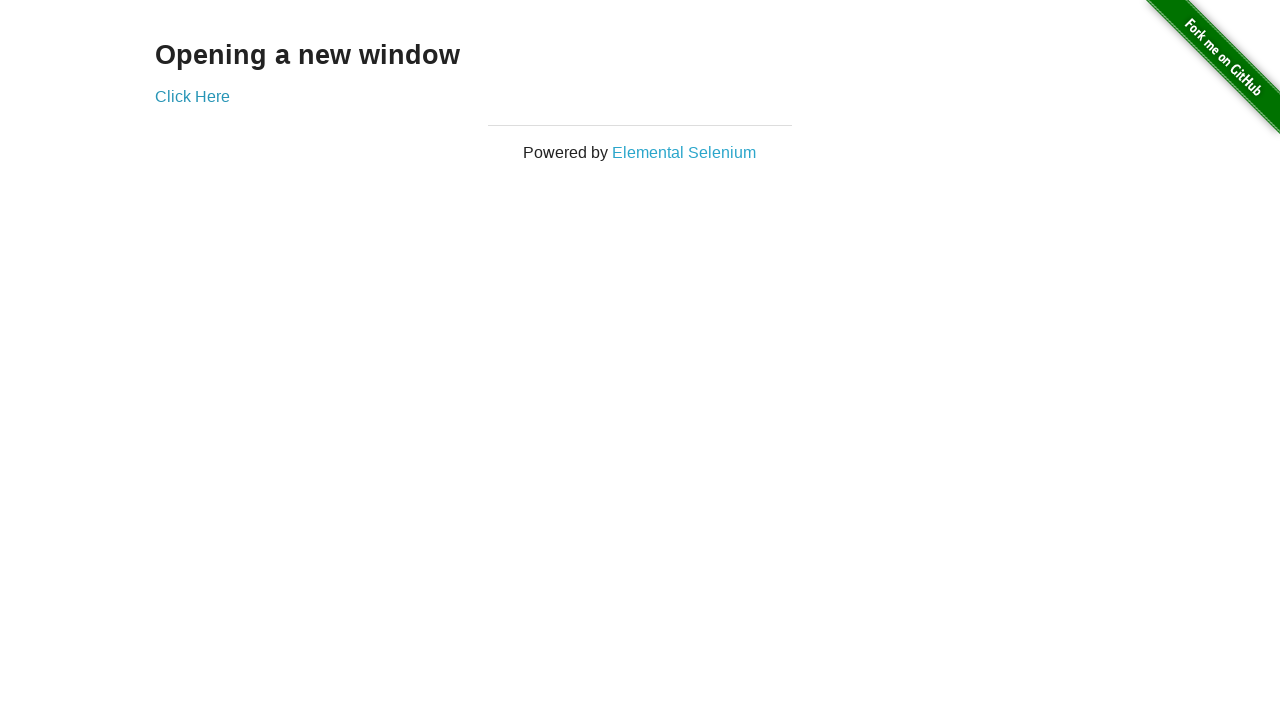

Retrieved heading text from new window
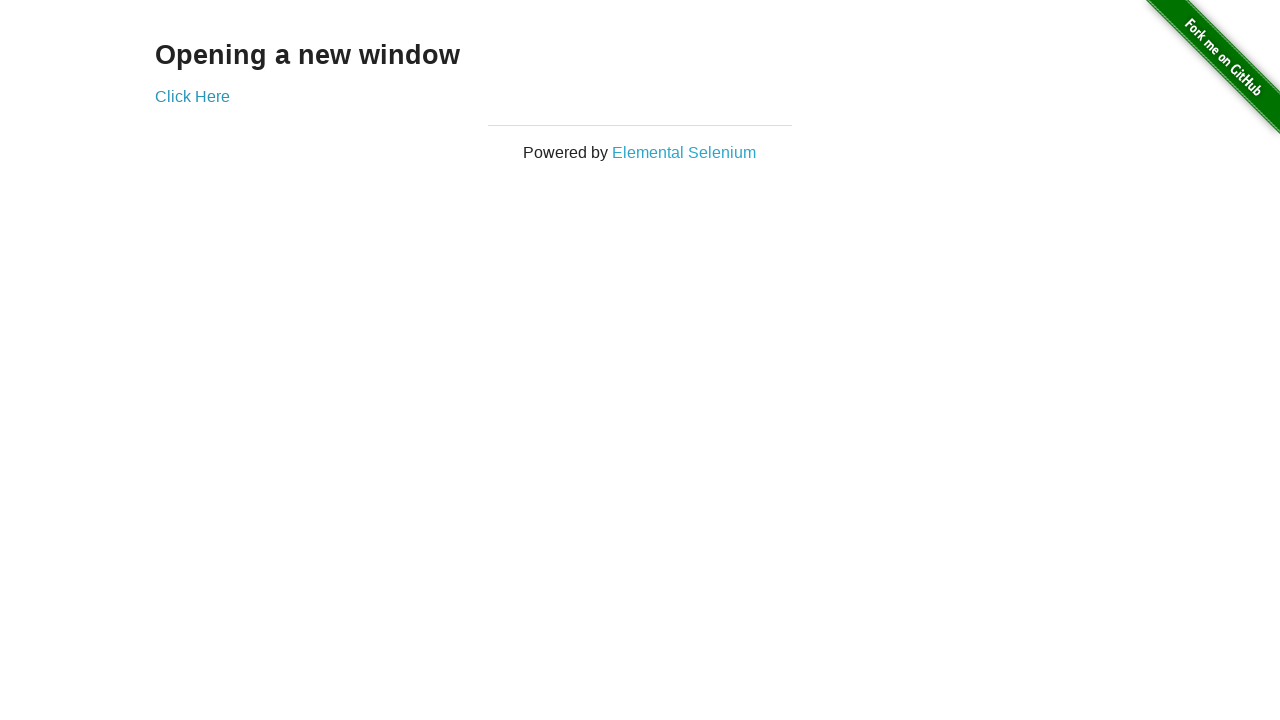

Verified new window heading is 'New Window'
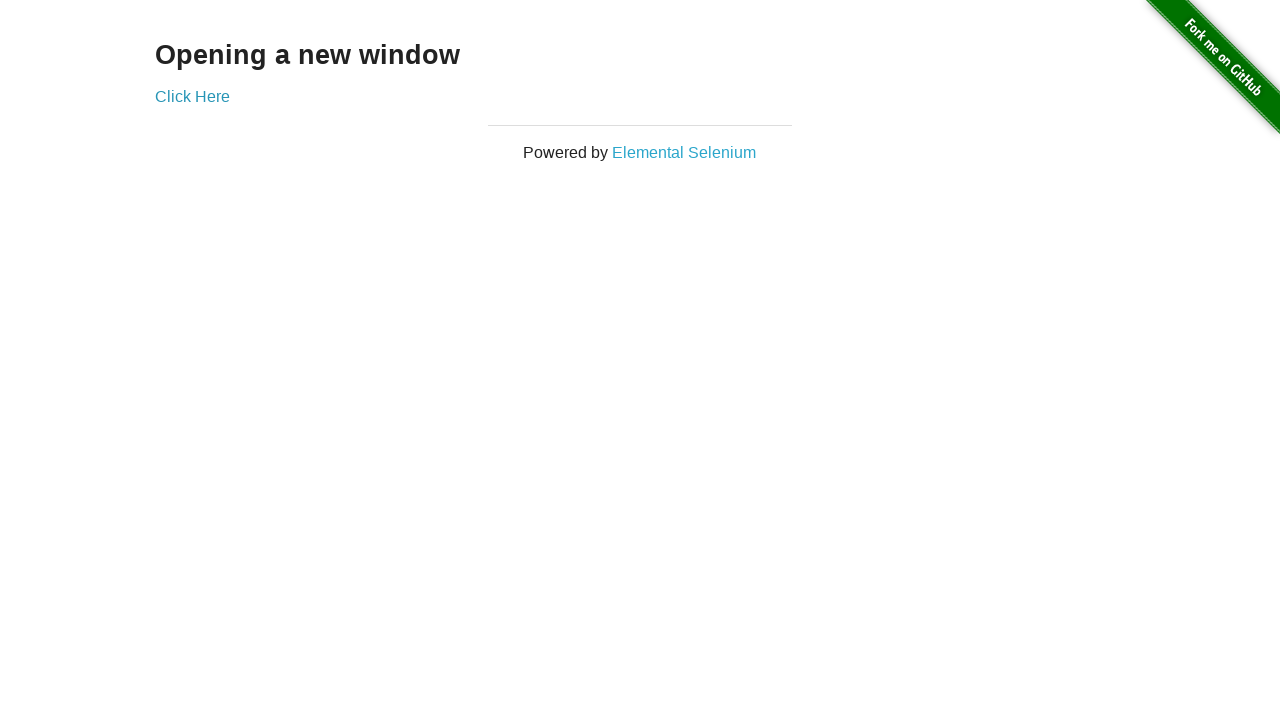

Switched back to original window
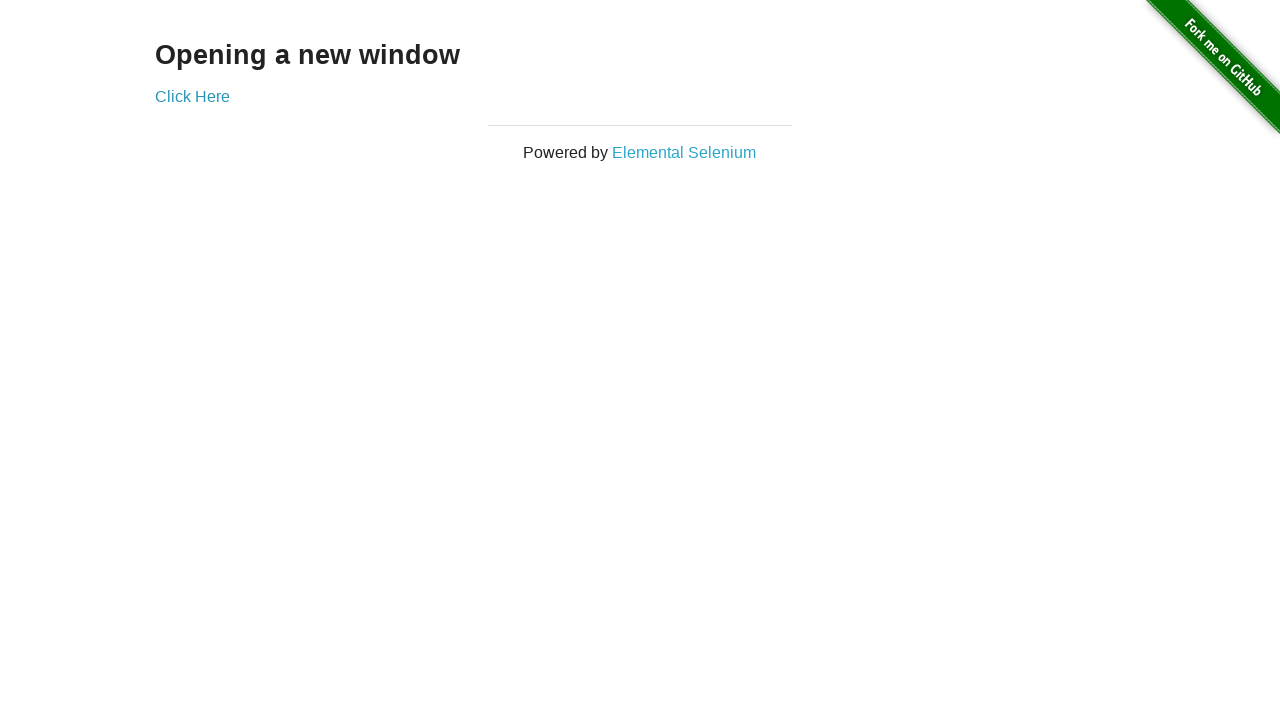

Verified original window title is still 'The Internet'
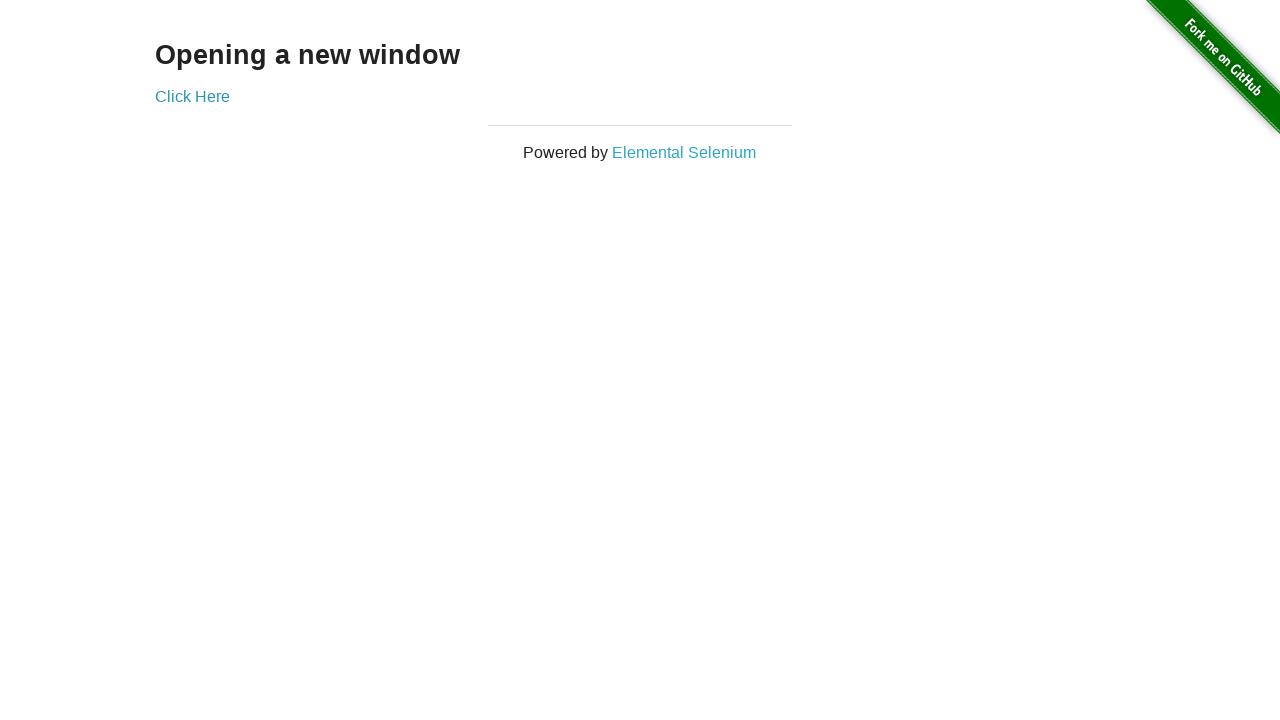

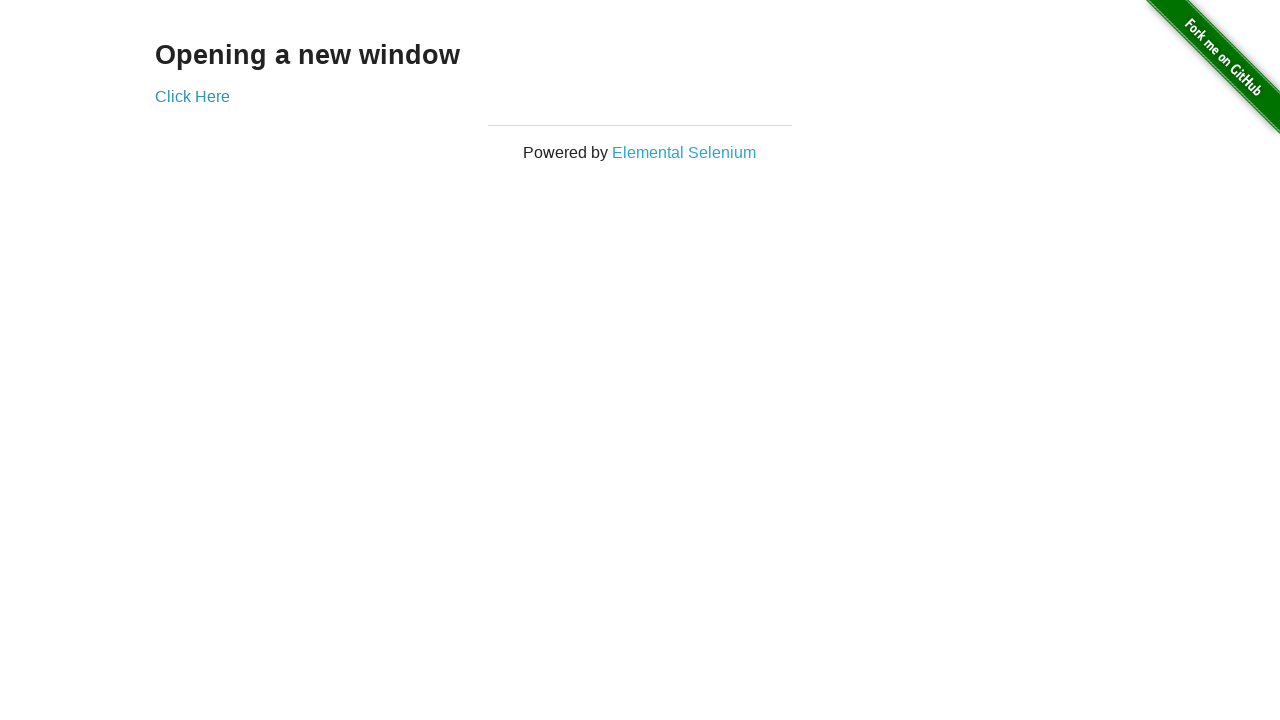